Tests opting out of A/B tests by first verifying the page shows an A/B test variation, then adding an opt-out cookie, refreshing, and confirming the page shows "No A/B Test"

Starting URL: http://the-internet.herokuapp.com/abtest

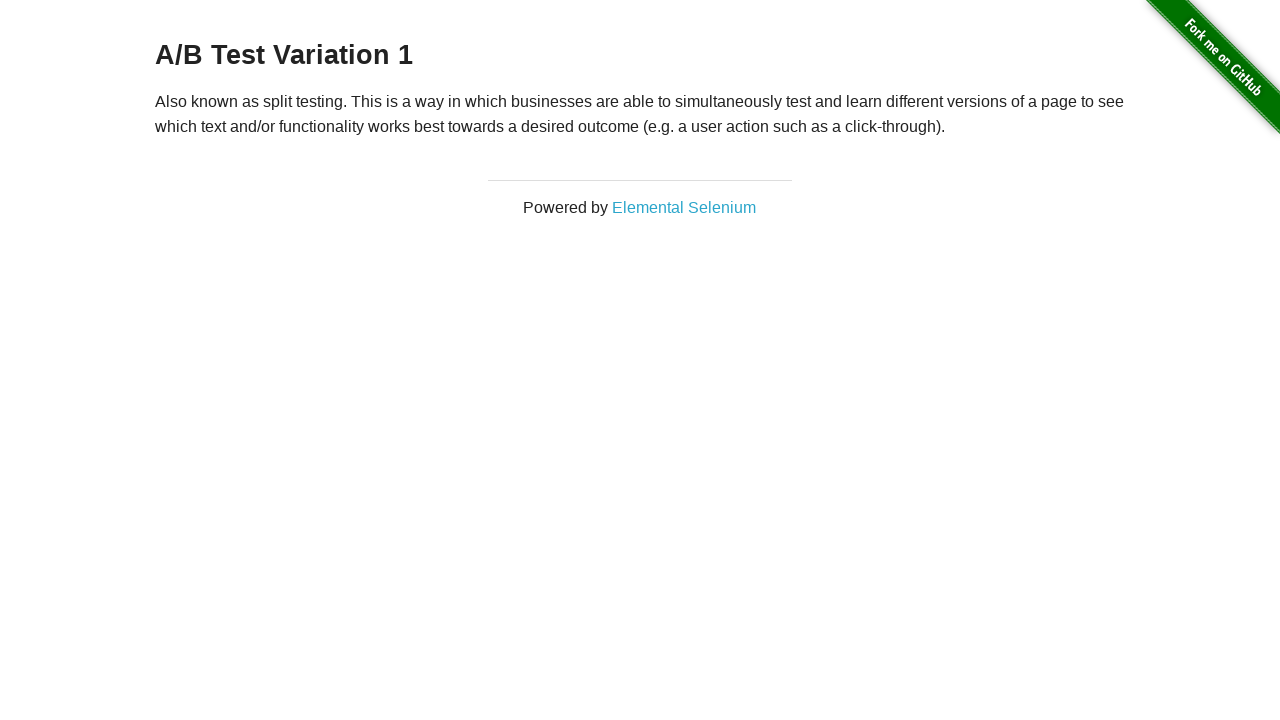

Located h3 heading element
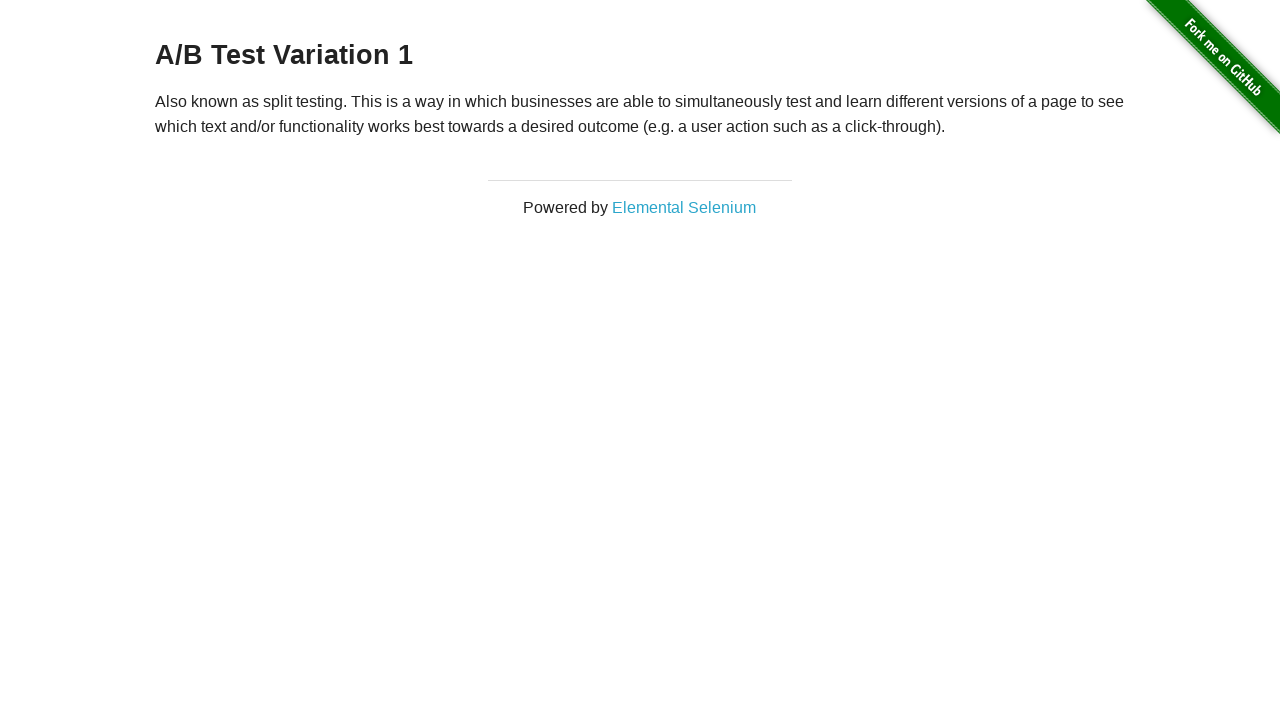

Retrieved heading text content
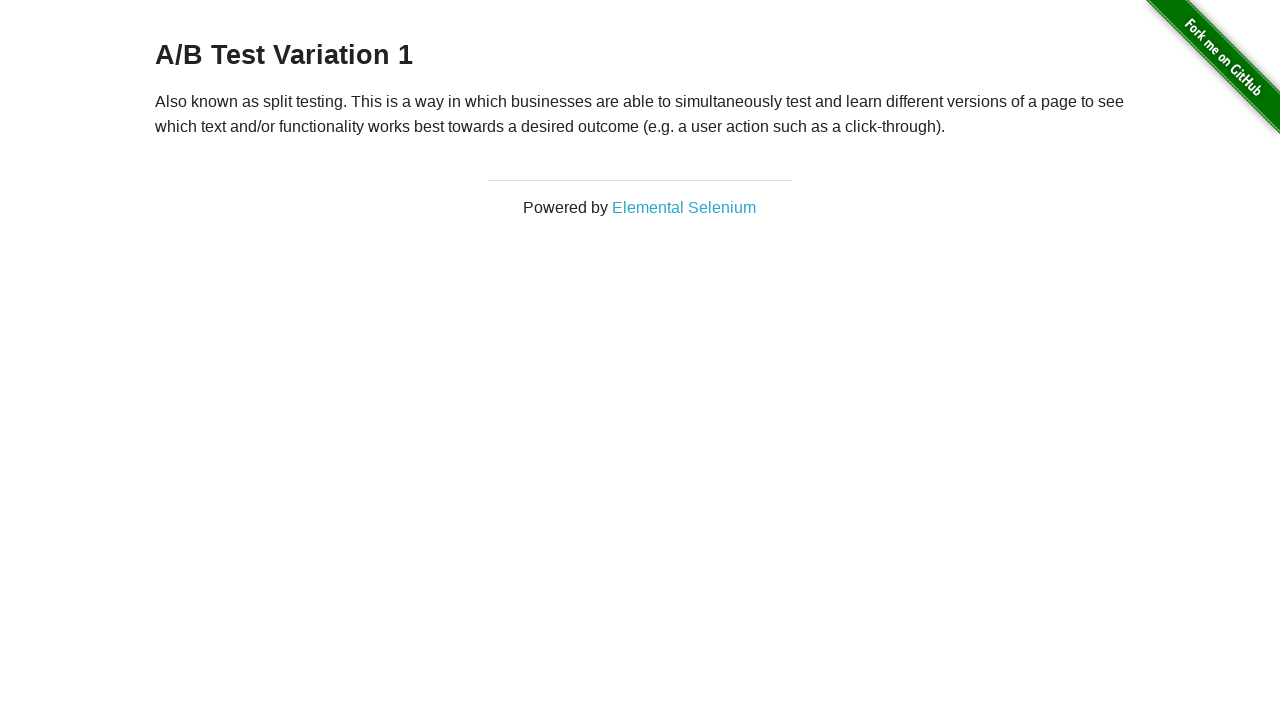

Verified initial A/B test variation: 'A/B Test Variation 1'
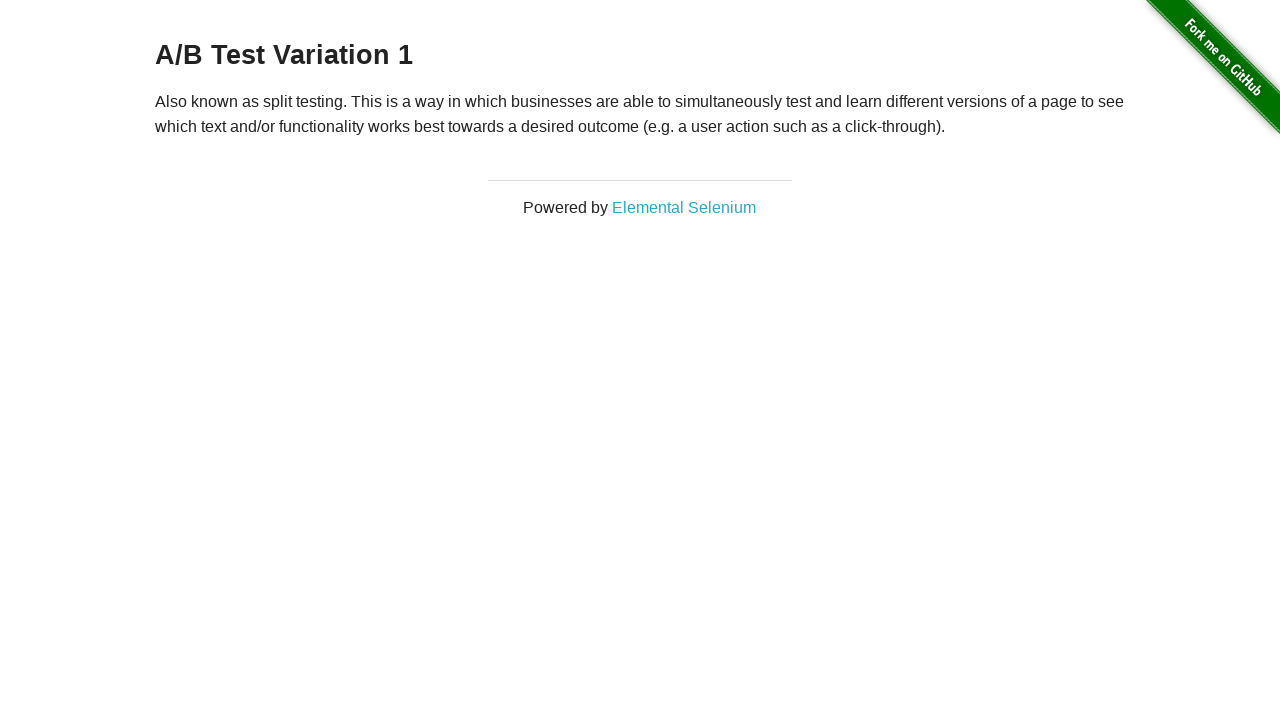

Added optimizelyOptOut cookie to context
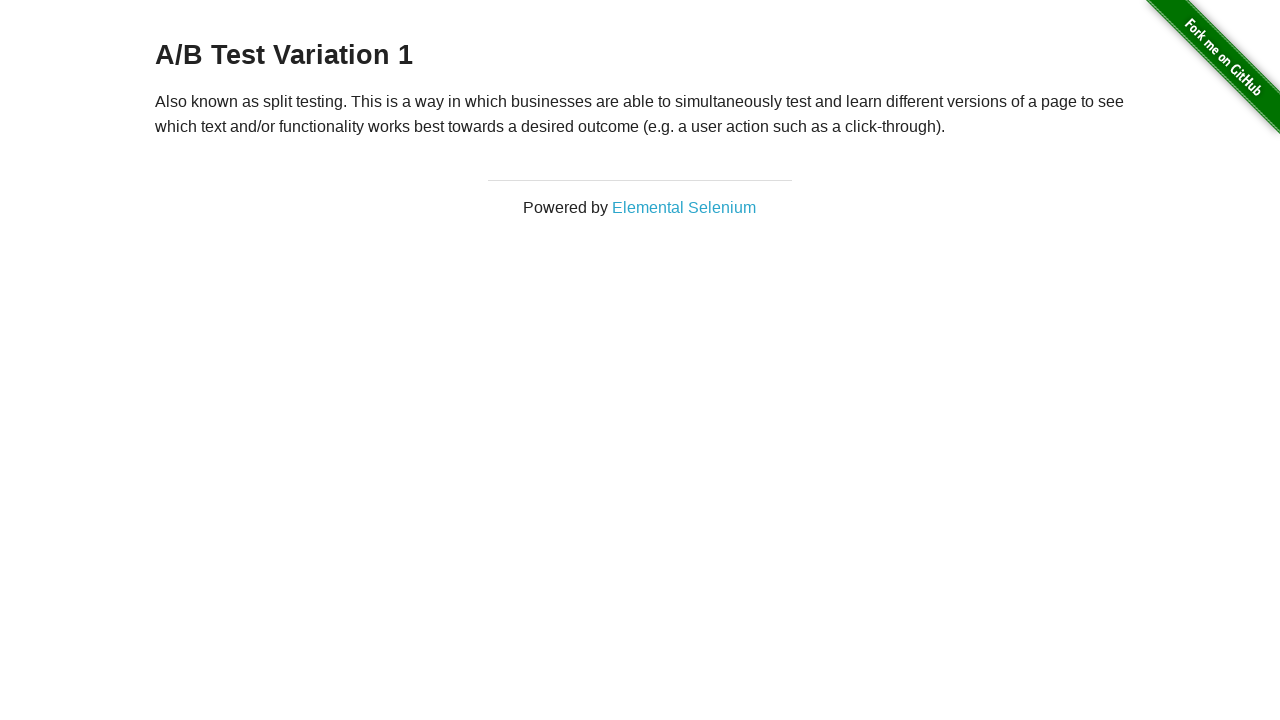

Reloaded page after adding opt-out cookie
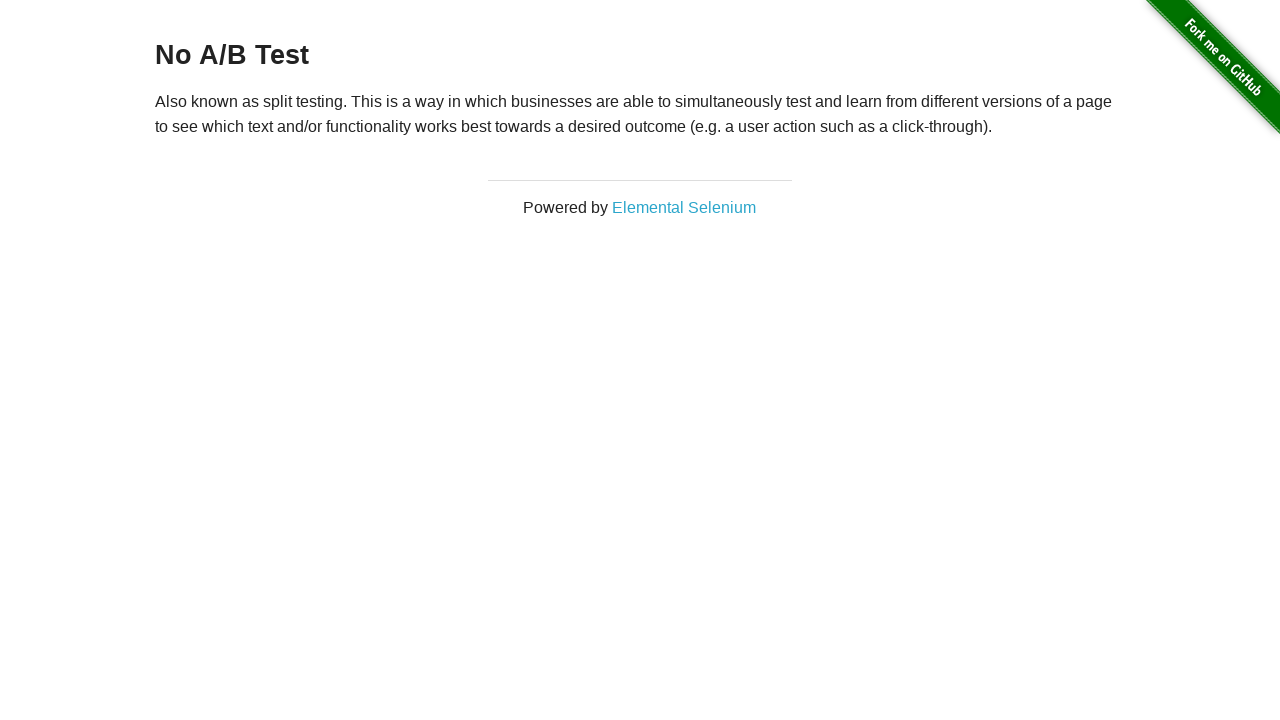

Retrieved heading text after page reload
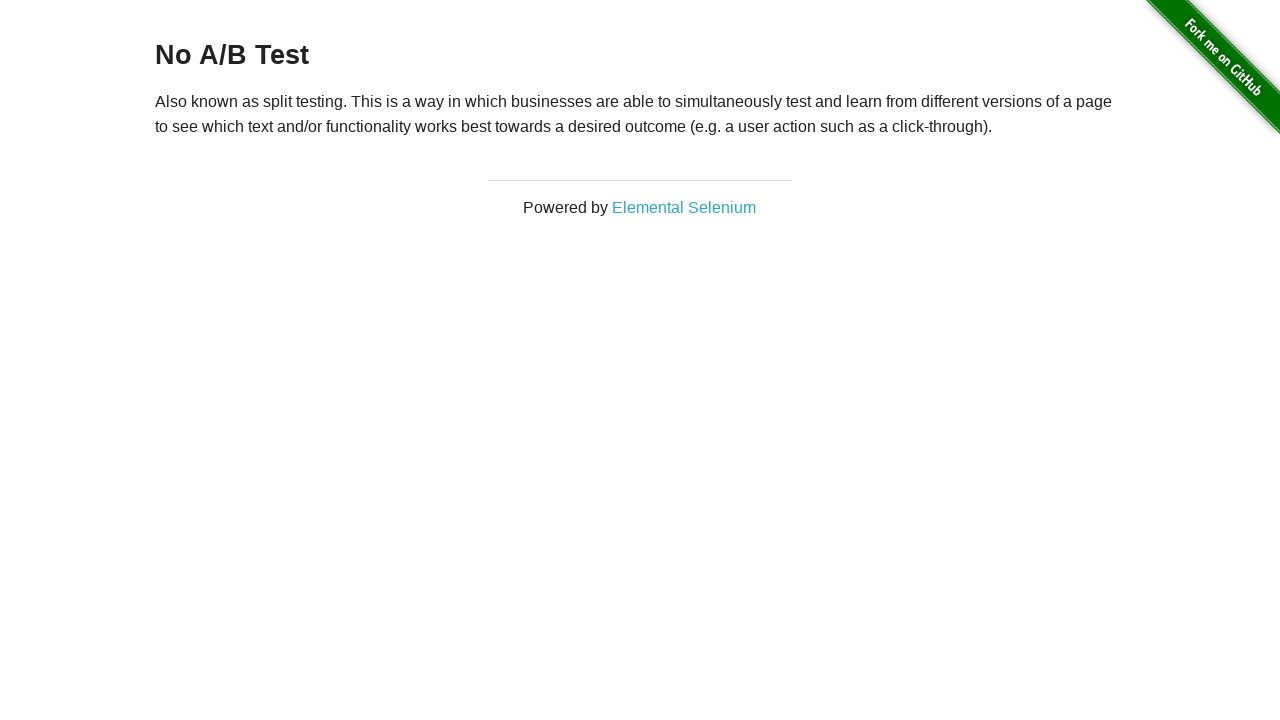

Verified opt-out successful - heading shows 'No A/B Test'
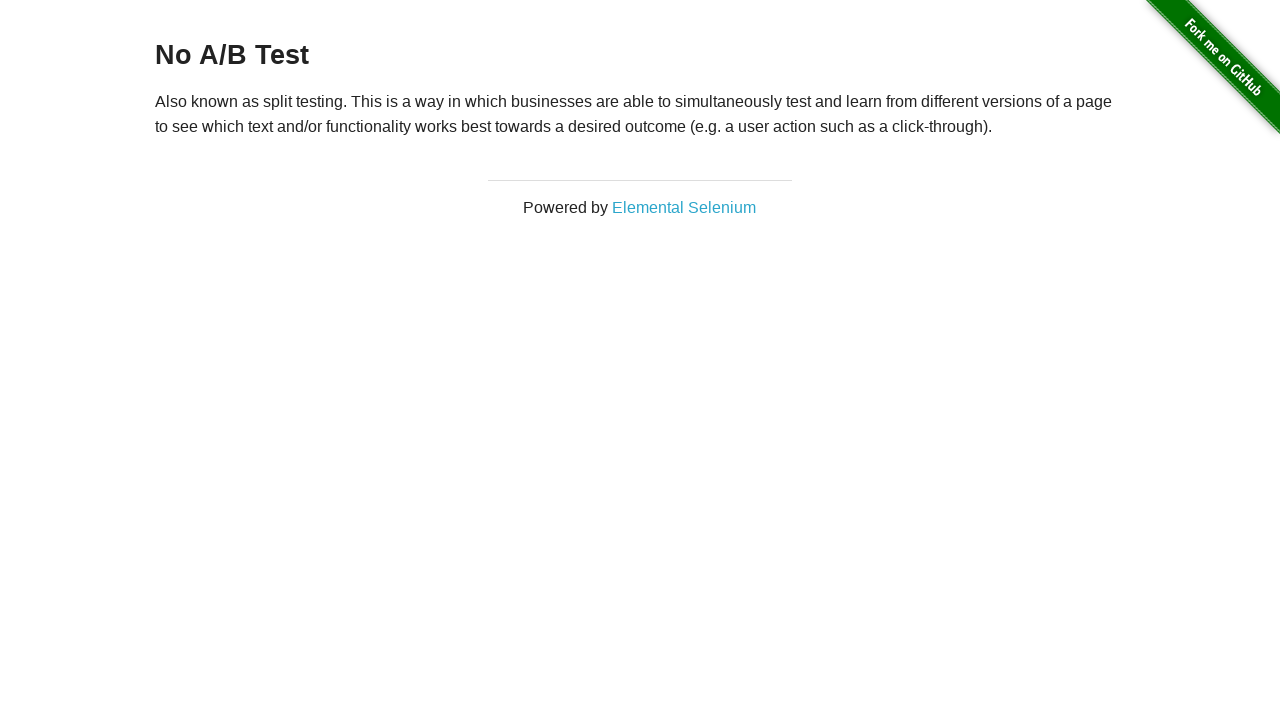

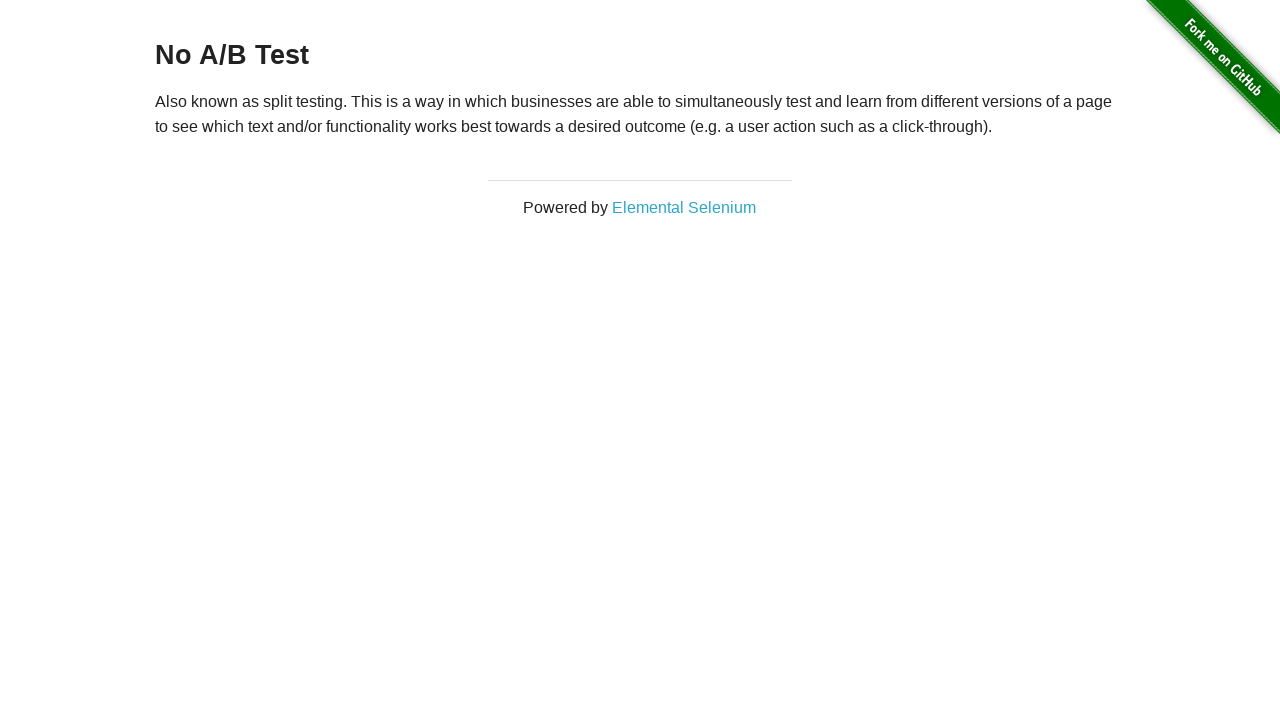